Navigates to the login modal by clicking the login button in the navigation

Starting URL: https://www.demoblaze.com/

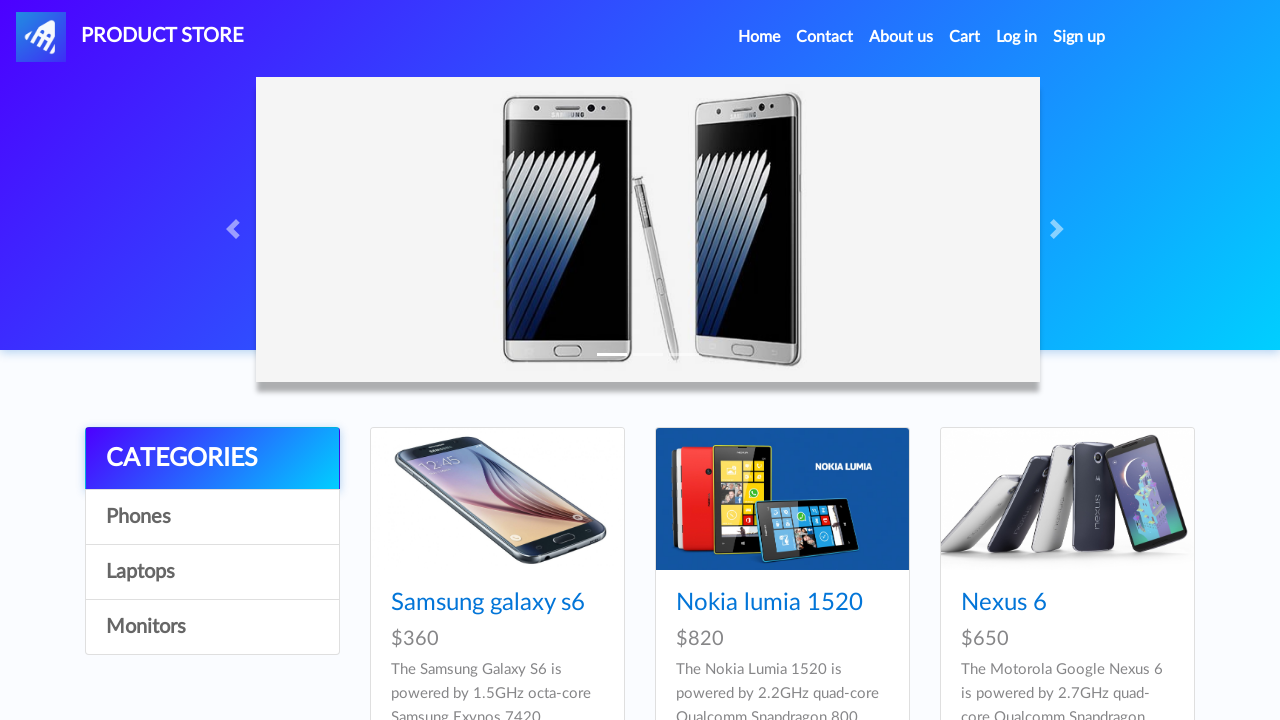

Clicked login button to open login modal at (1017, 37) on #login2
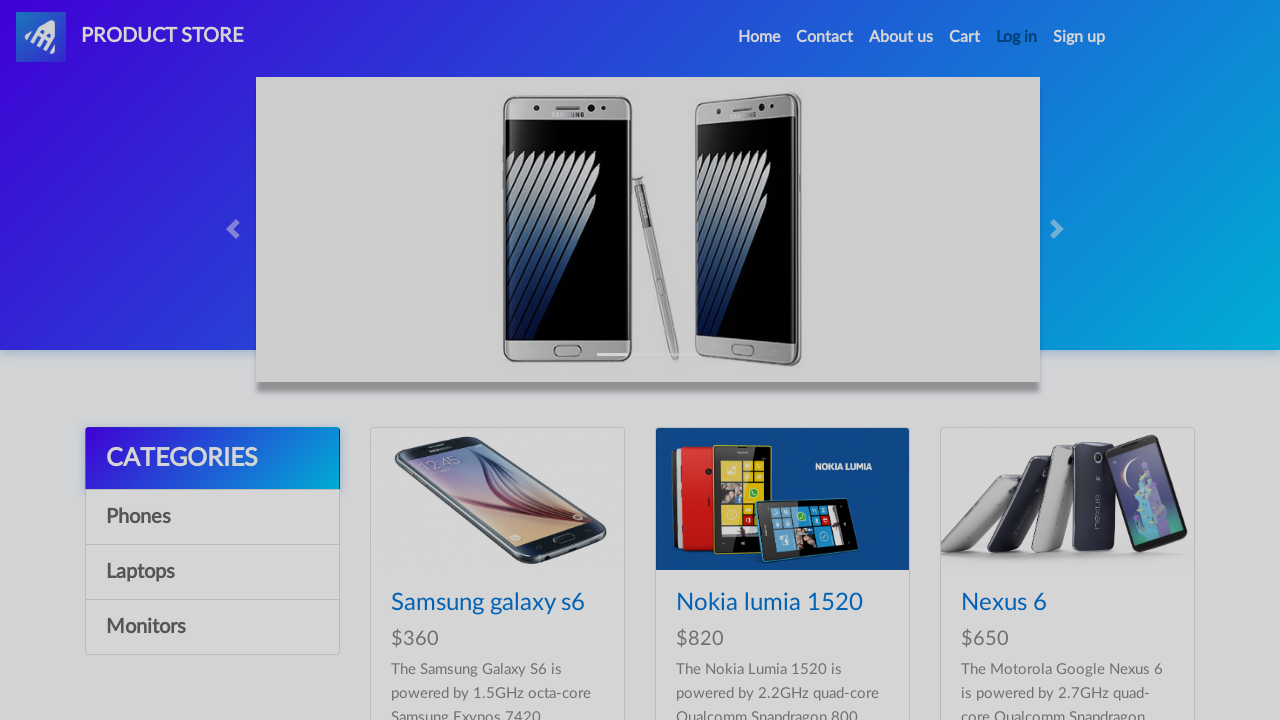

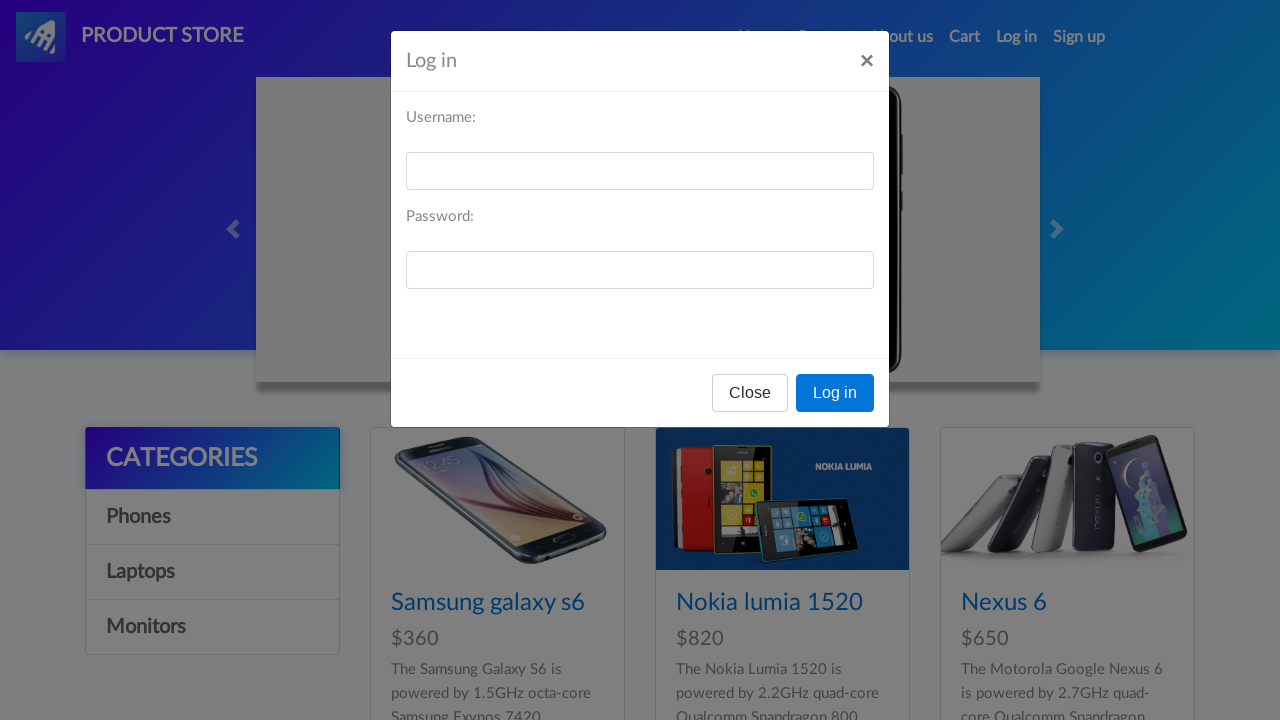